Tests navigation from the Entrata homepage to the ProspectPortal product page by clicking through the Products menu dropdown.

Starting URL: https://www.entrata.com

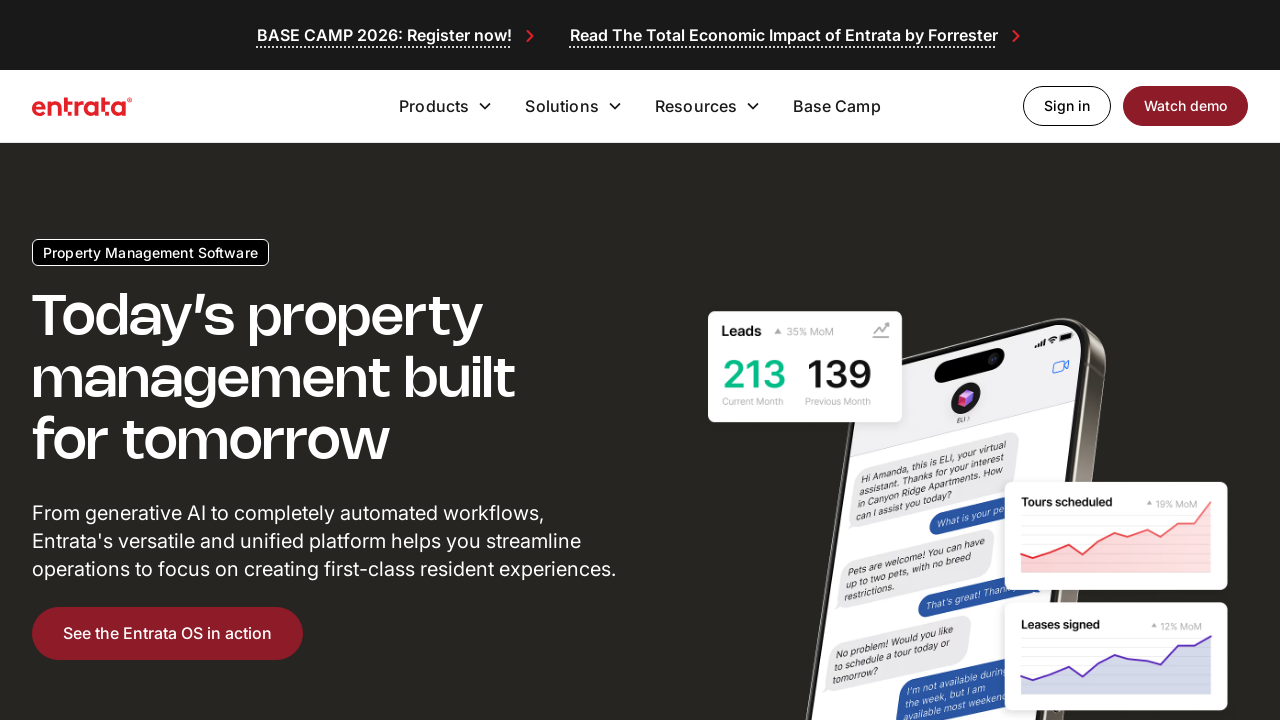

Clicked on the Products menu item at (434, 106) on xpath=//*[text()='Products']
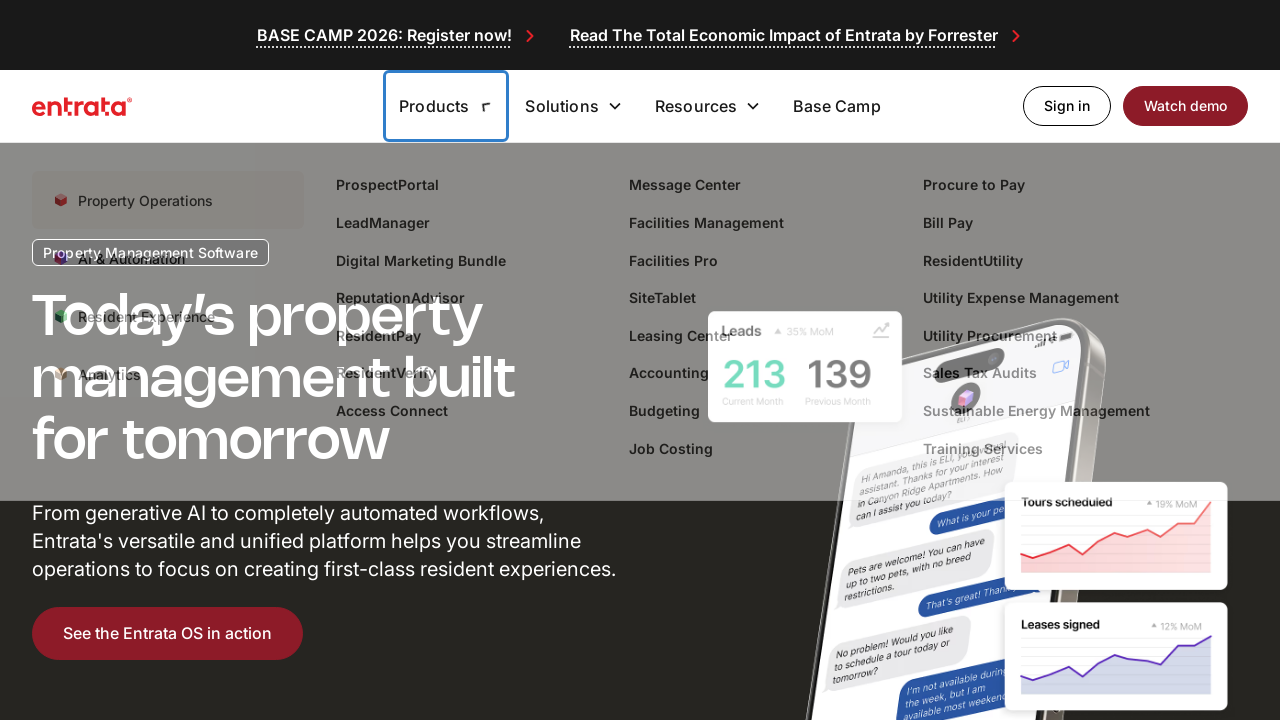

Clicked on the dropdown toggle to expand Products menu at (446, 106) on #w-dropdown-toggle-0
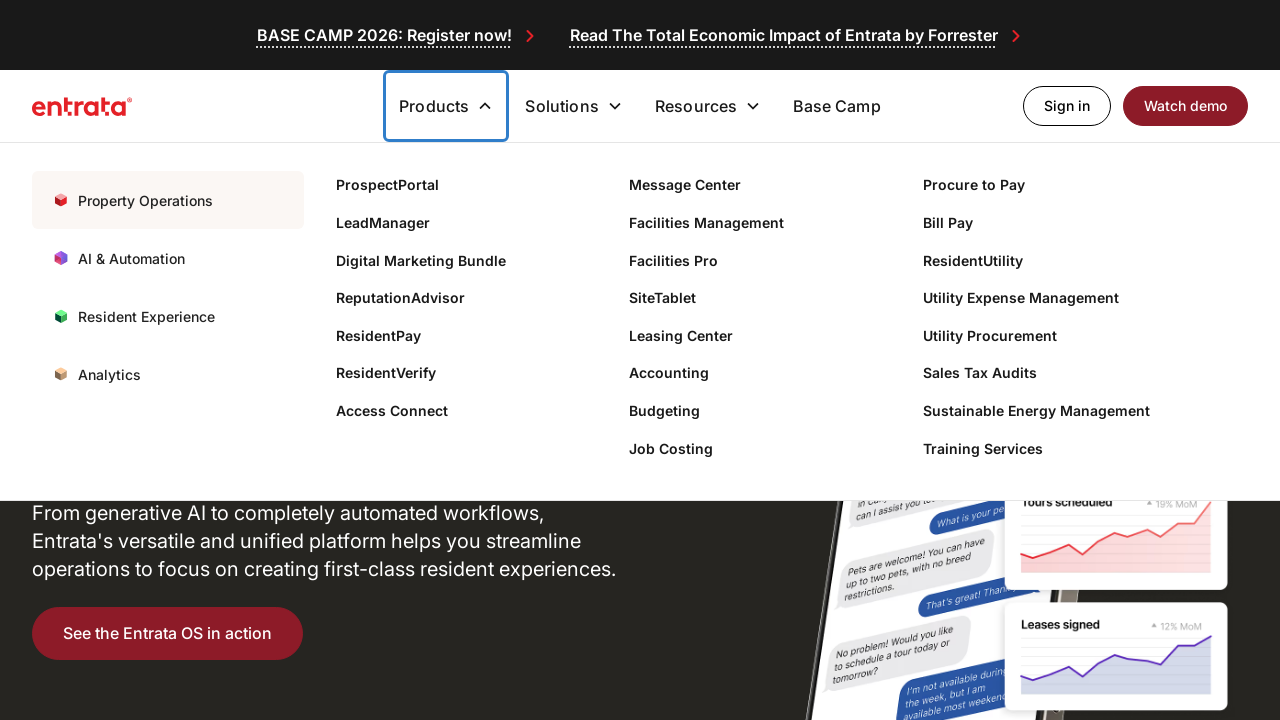

ProspectPortal option became visible in dropdown menu
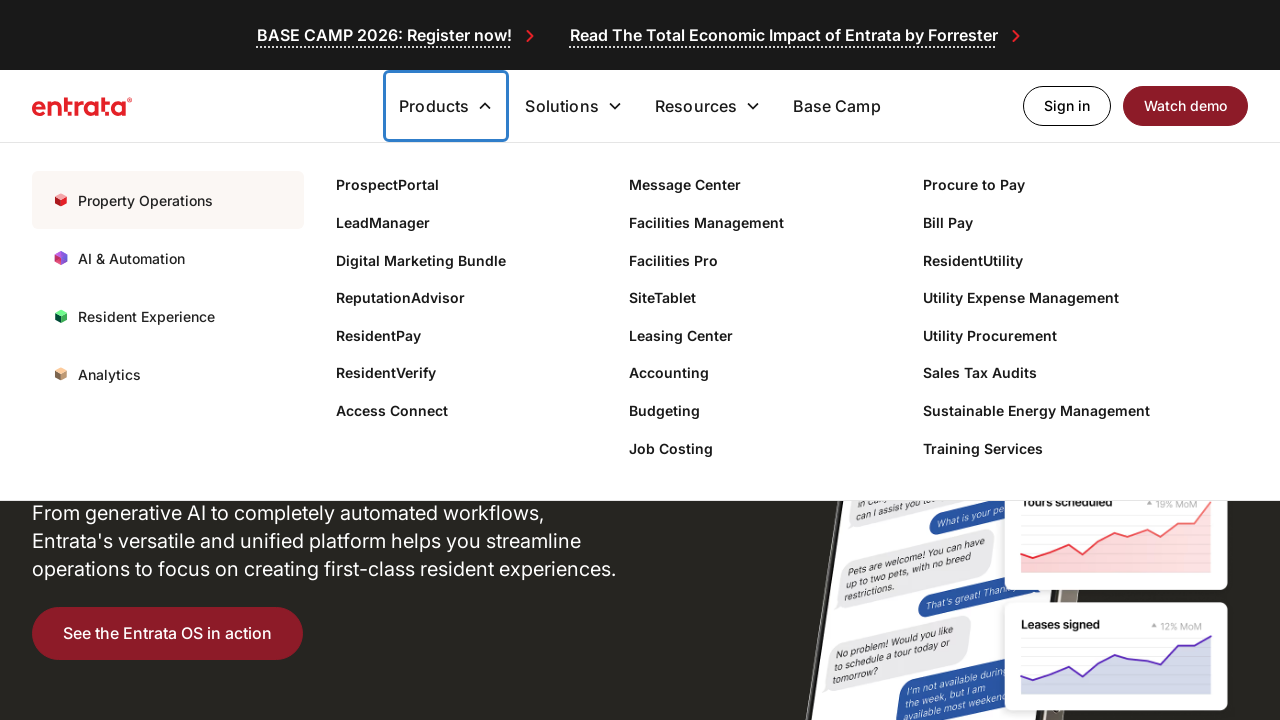

Clicked on ProspectPortal option in dropdown menu at (388, 185) on xpath=(//*[text()='ProspectPortal'])[1]
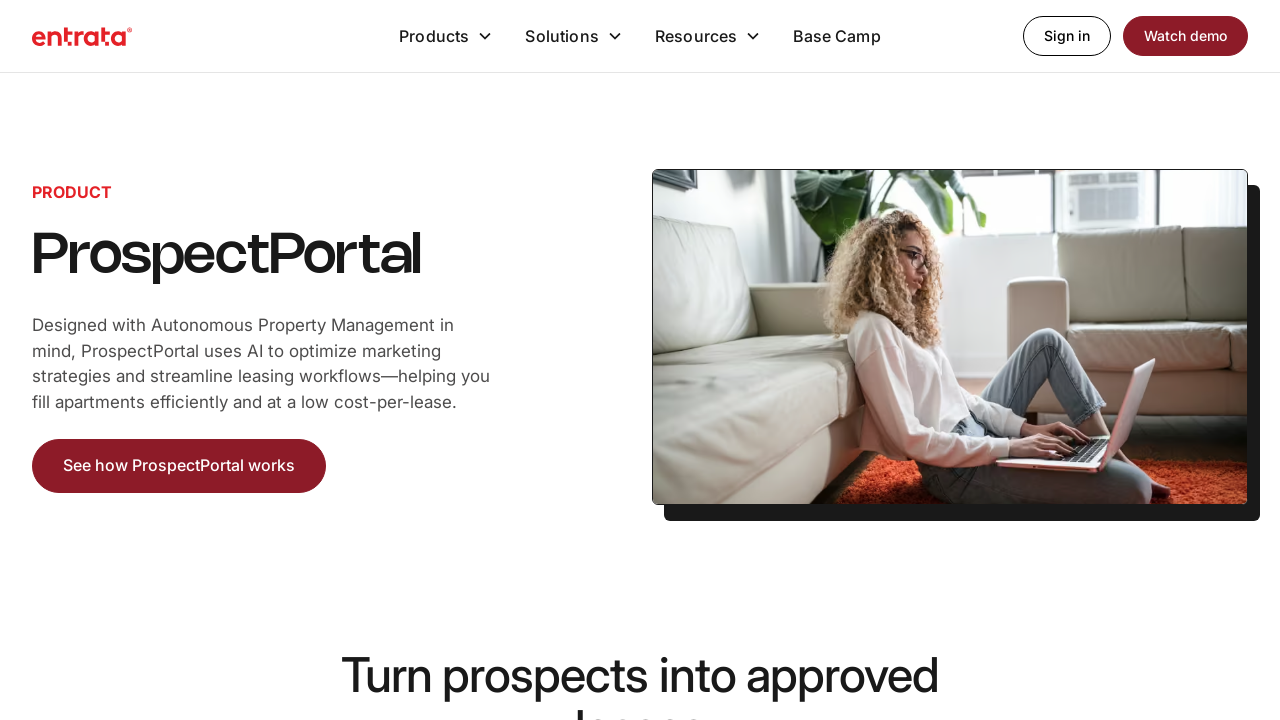

Successfully navigated to ProspectPortal product page
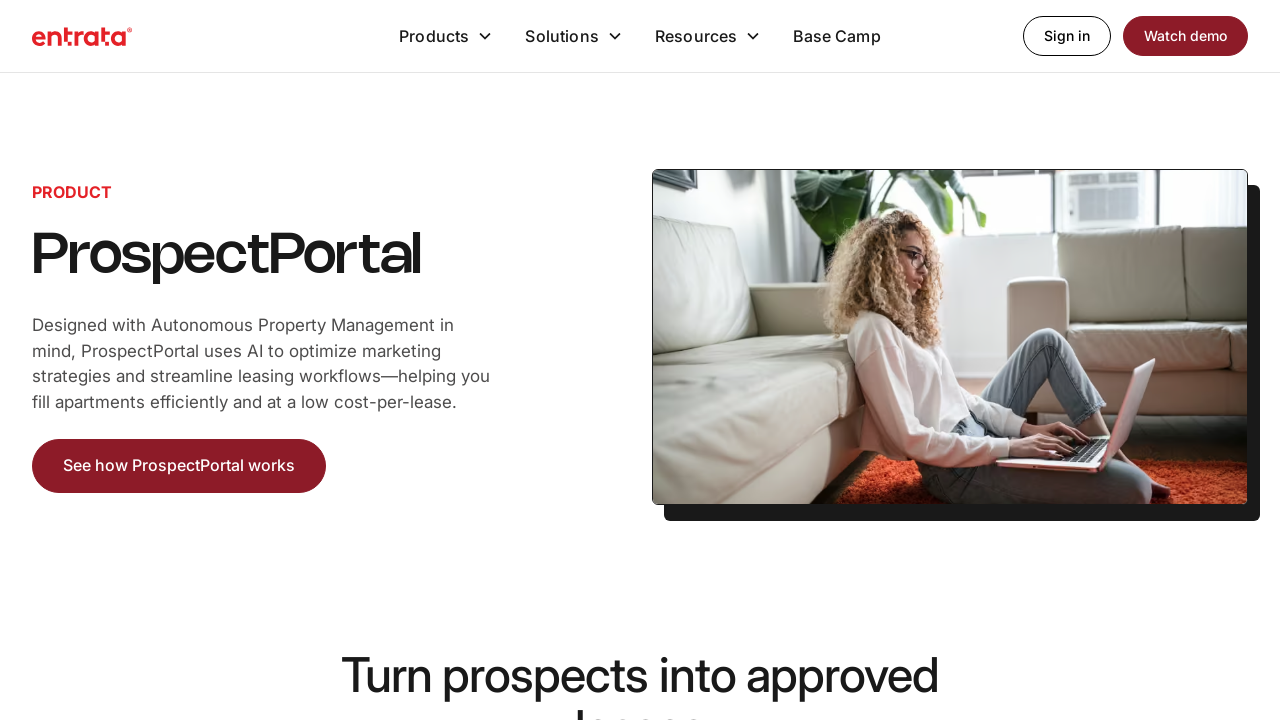

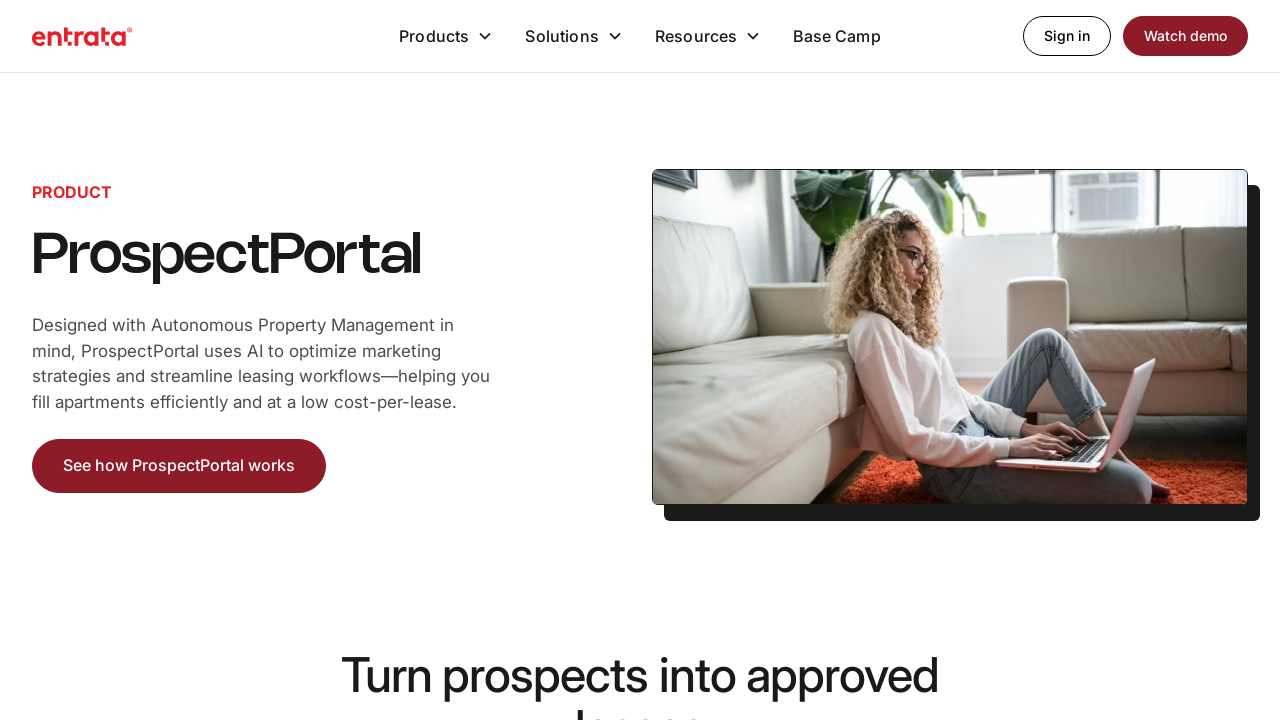